Tests double-clicking functionality on a demo box element

Starting URL: https://www.plus2net.com/javascript_tutorial/ondblclick-demo.php

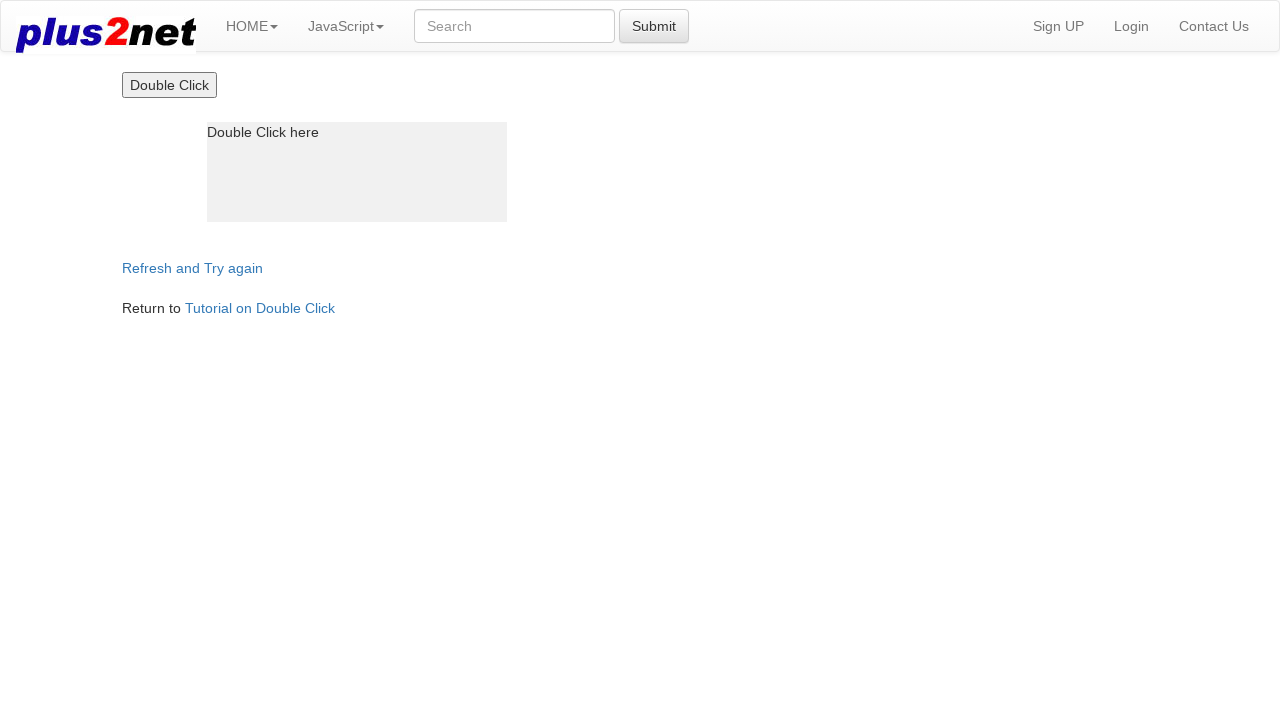

Navigated to double-click demo page
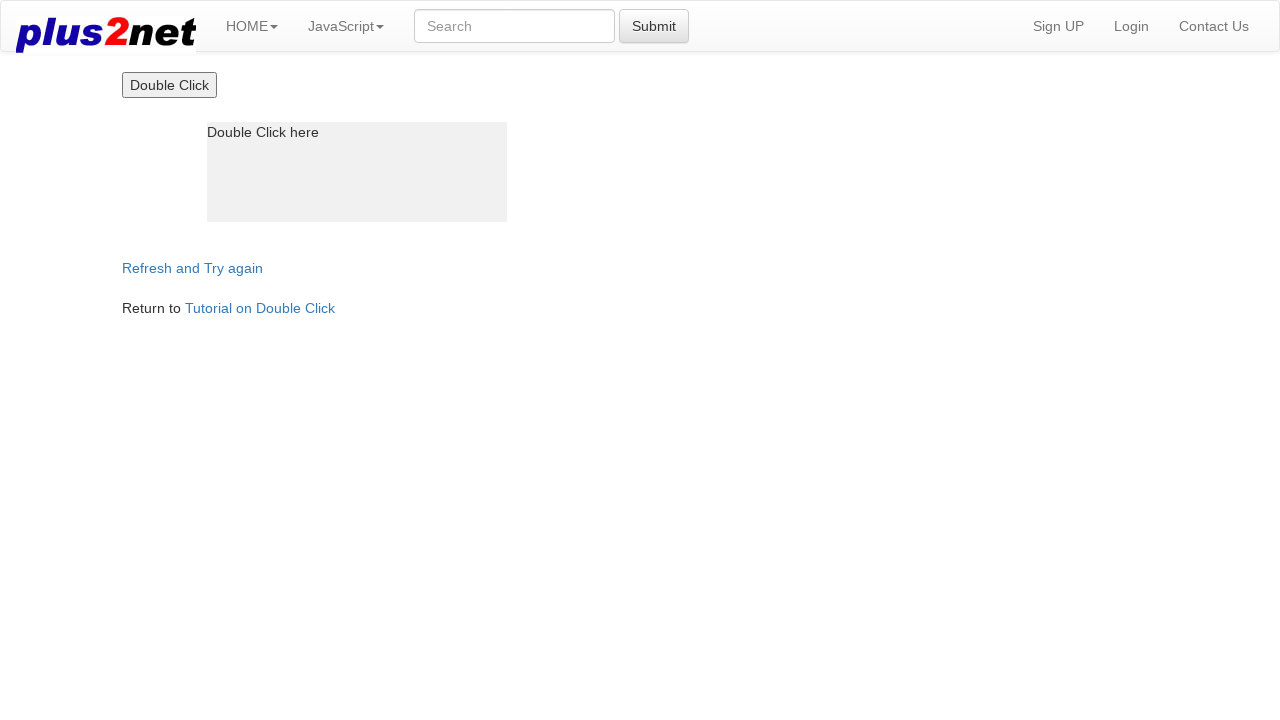

Double-clicked on the demo box element at (357, 172) on #box
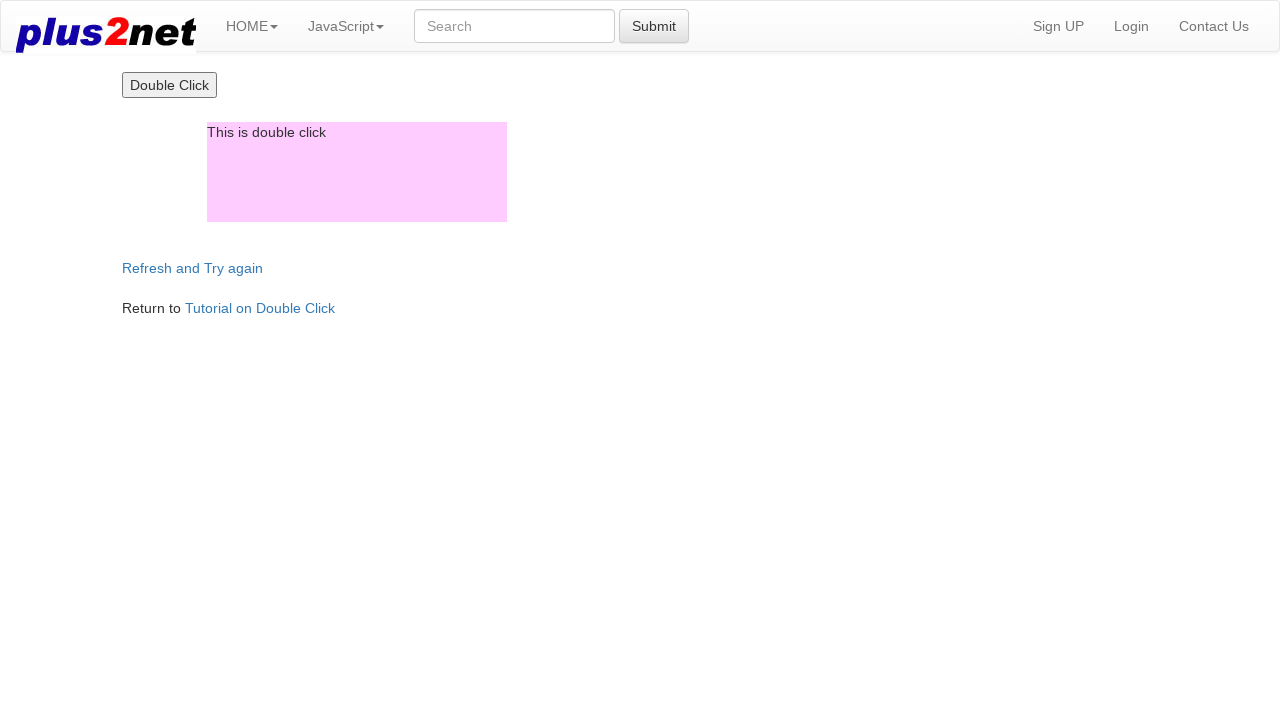

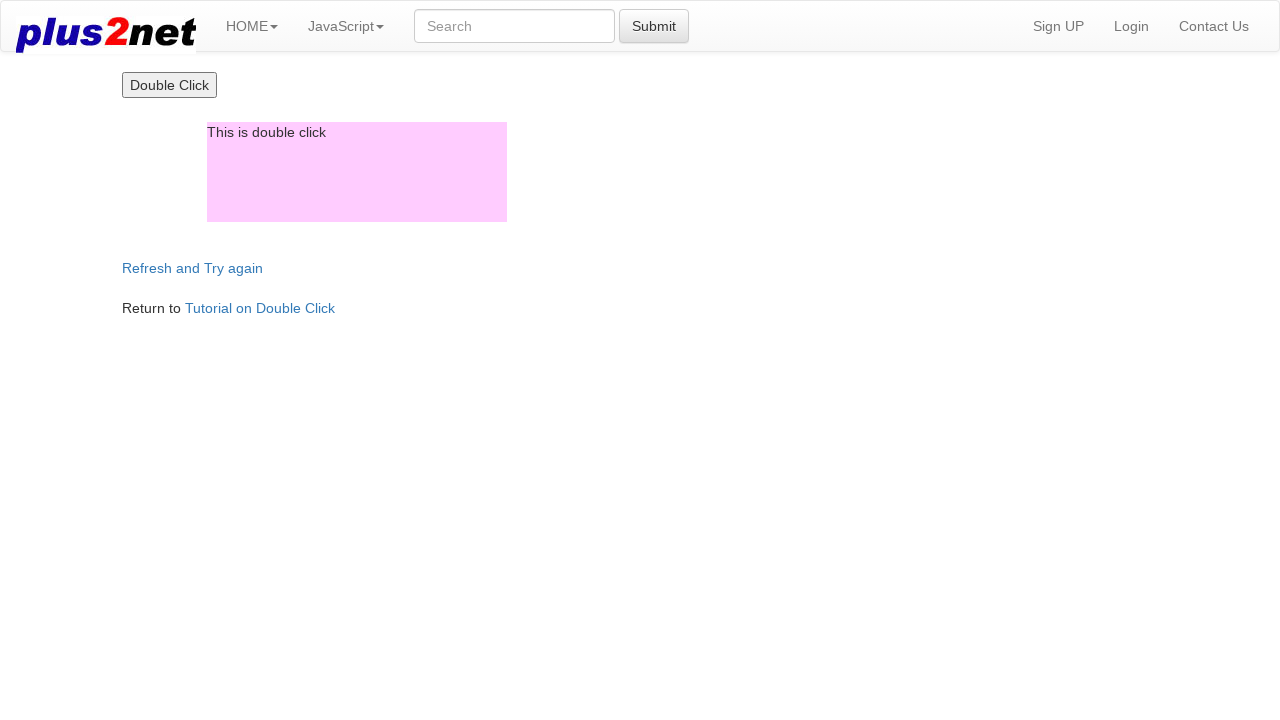